Tests the age page form by entering a name and age, submitting the form, and verifying the response message.

Starting URL: https://kristinek.github.io/site/examples/age

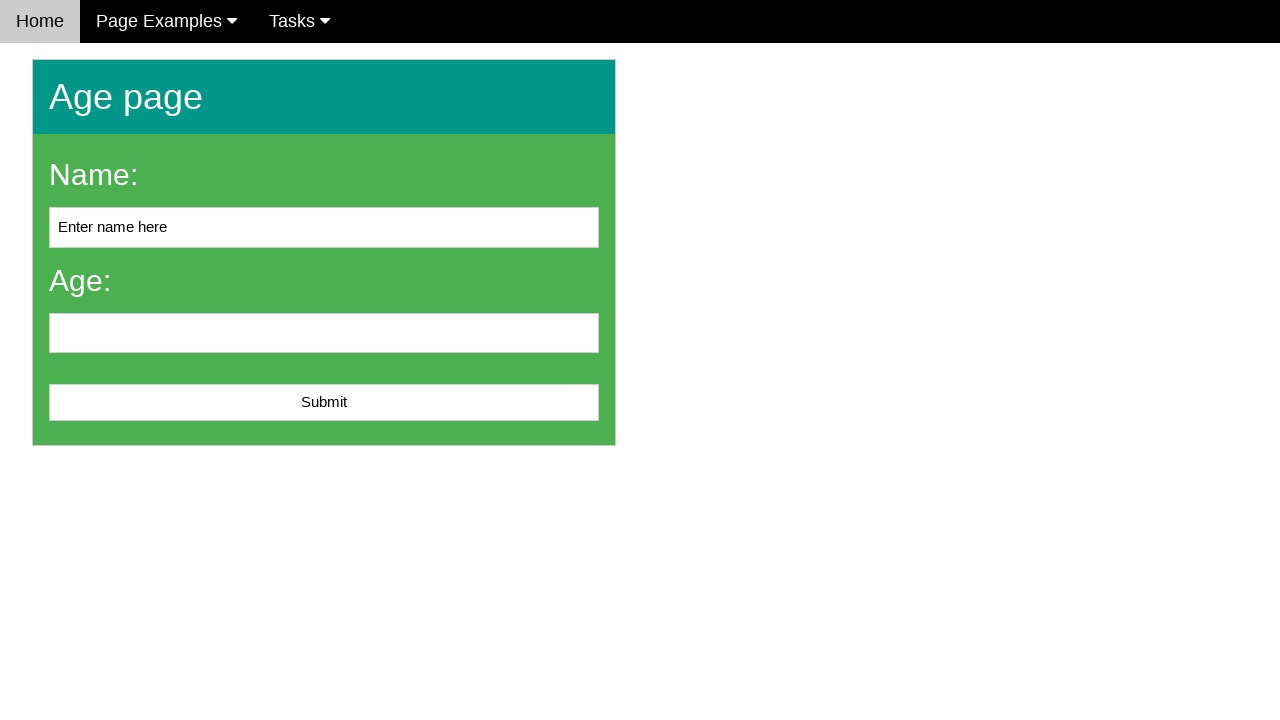

Navigated to age page form
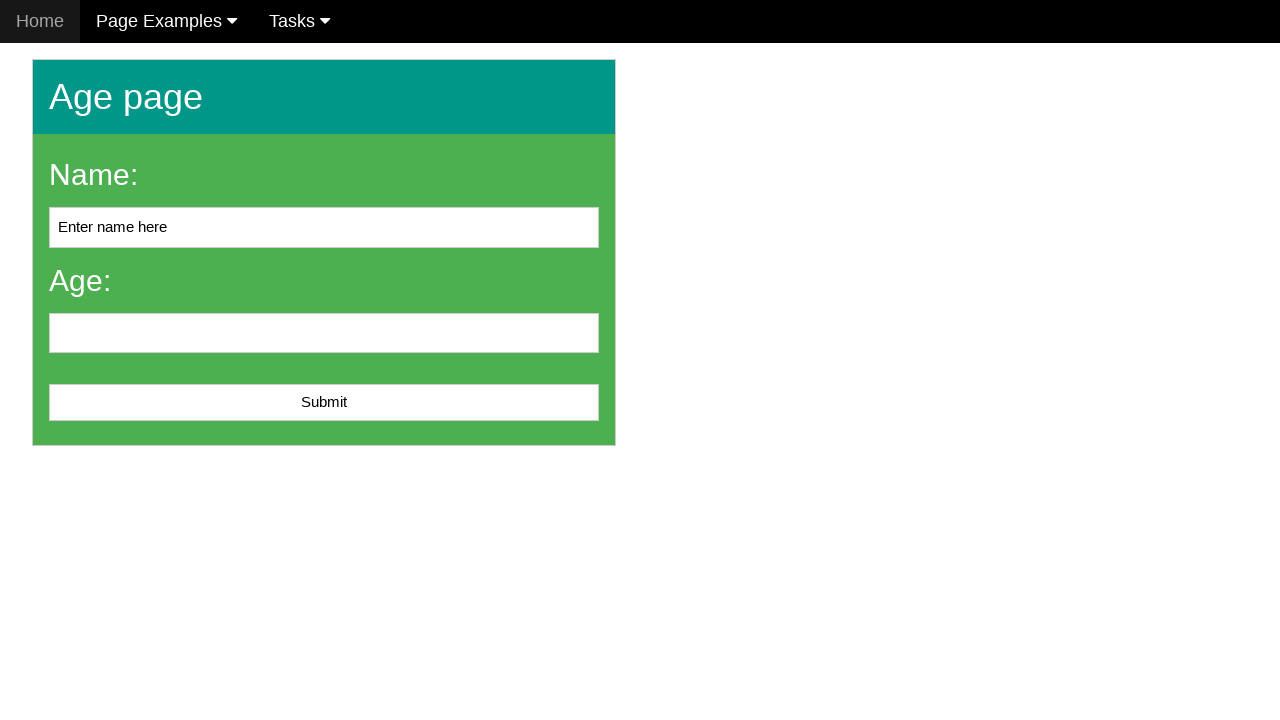

Filled name field with 'John Smith' on #name
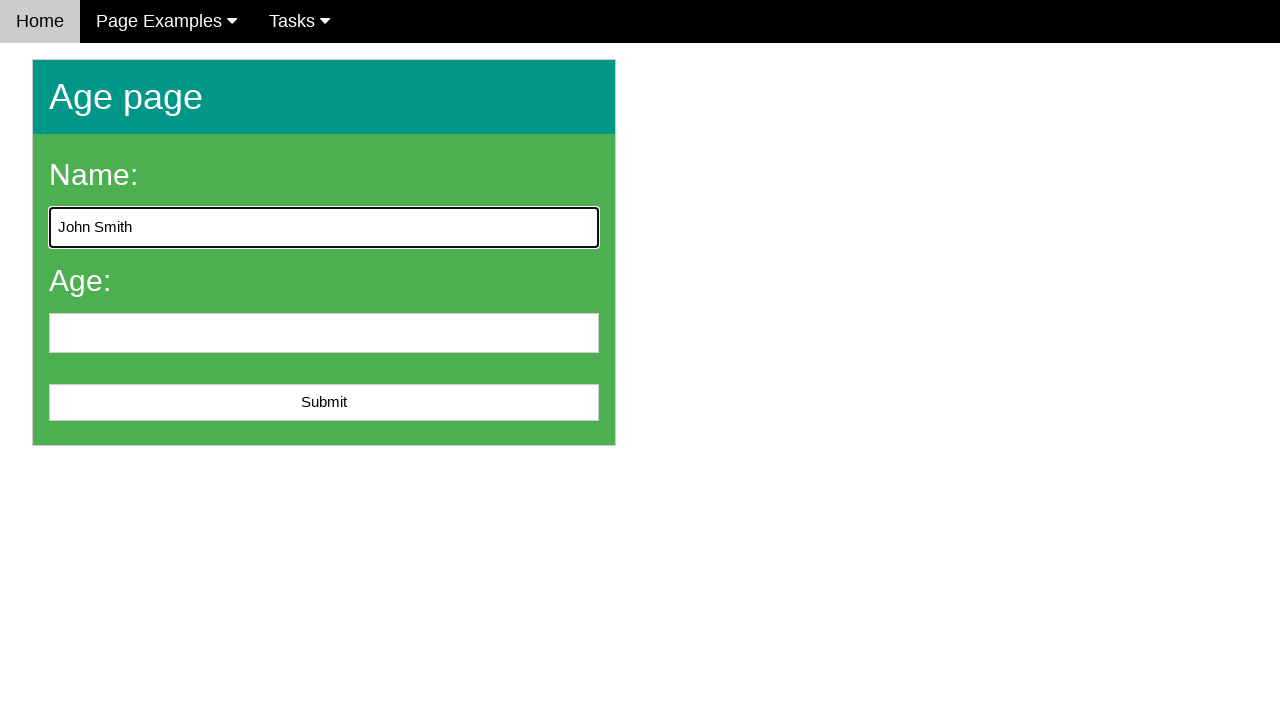

Filled age field with '25' on #age
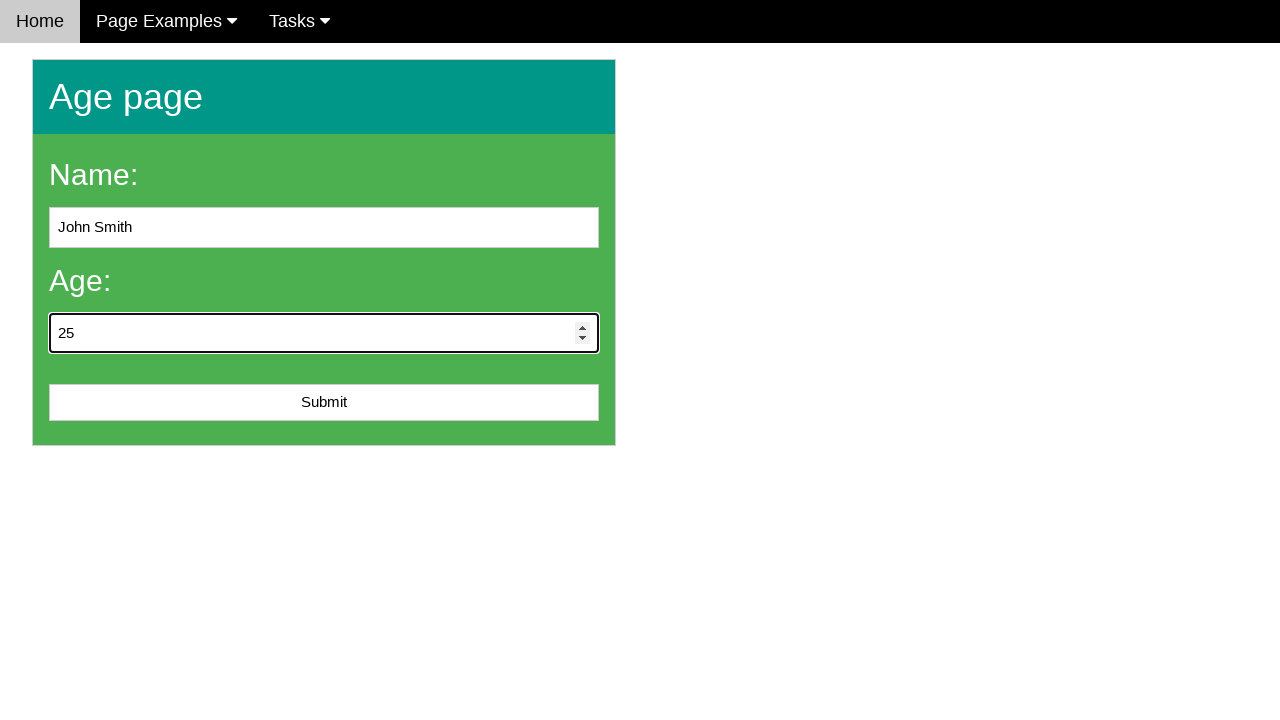

Clicked submit button to submit the form at (324, 403) on #Submit
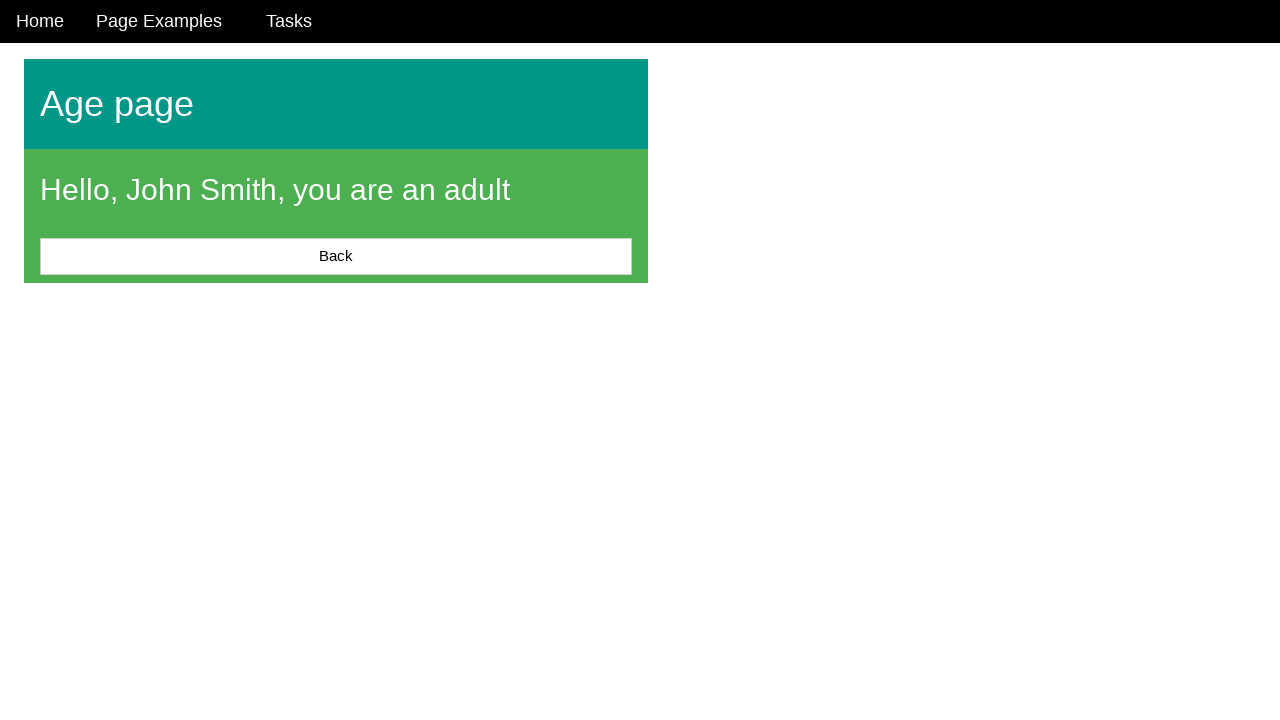

Response message appeared on page
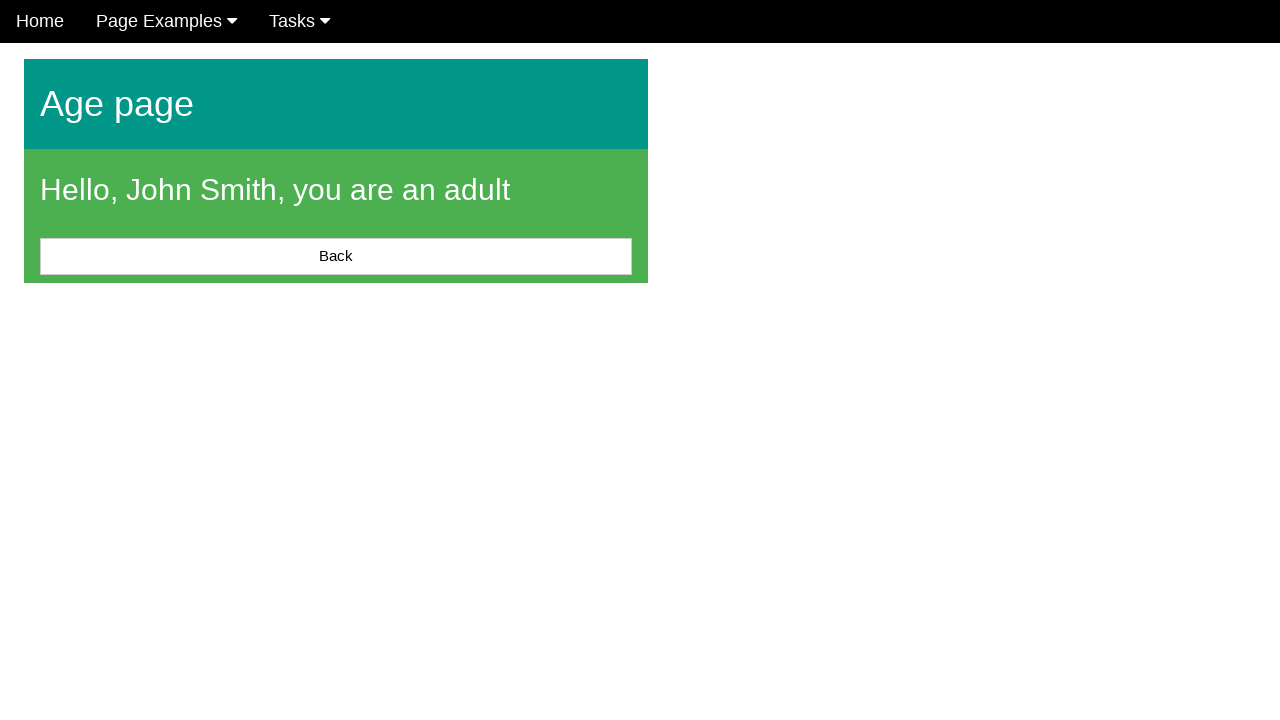

Retrieved message element
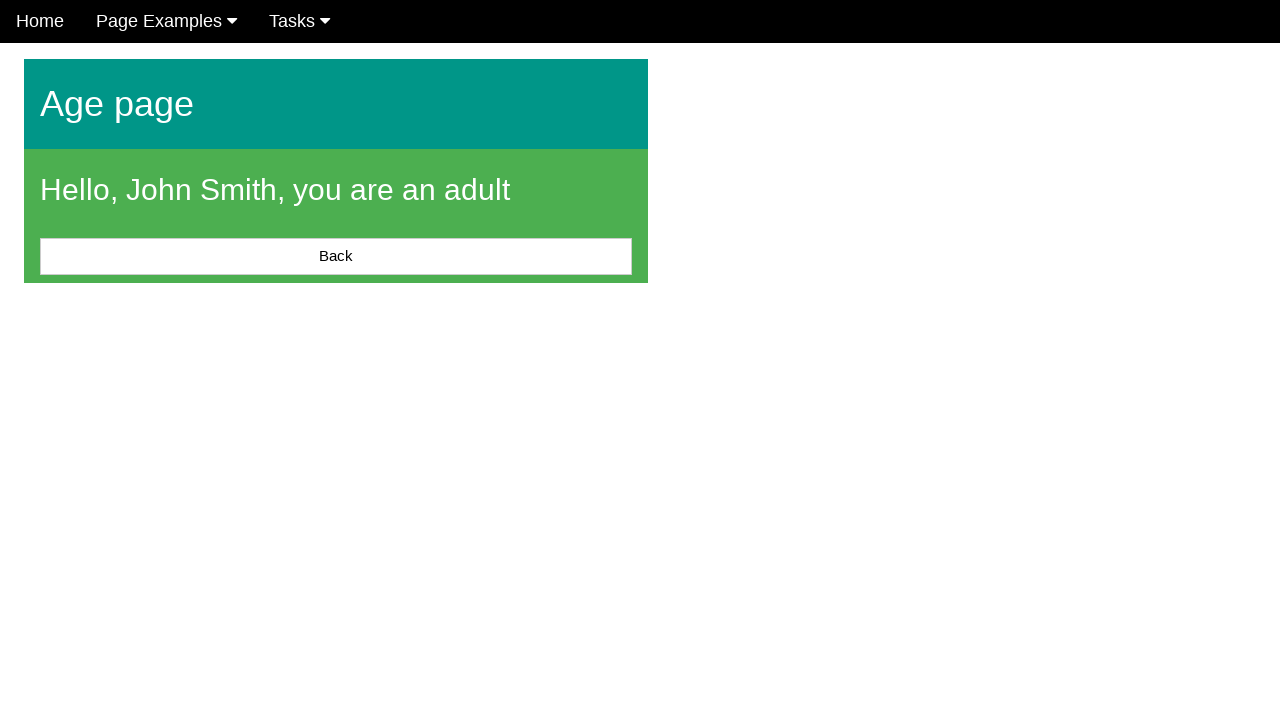

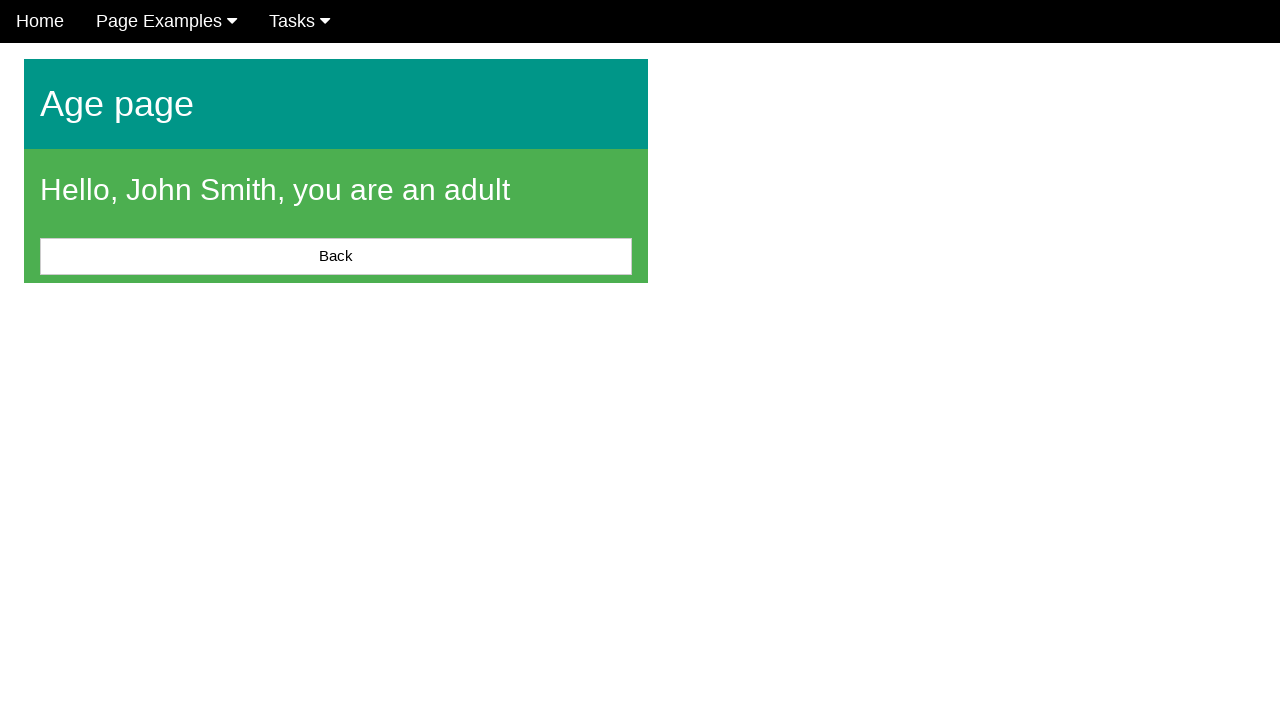